Tests text box form filling by entering user information into multiple input fields

Starting URL: https://demoqa.com/text-box

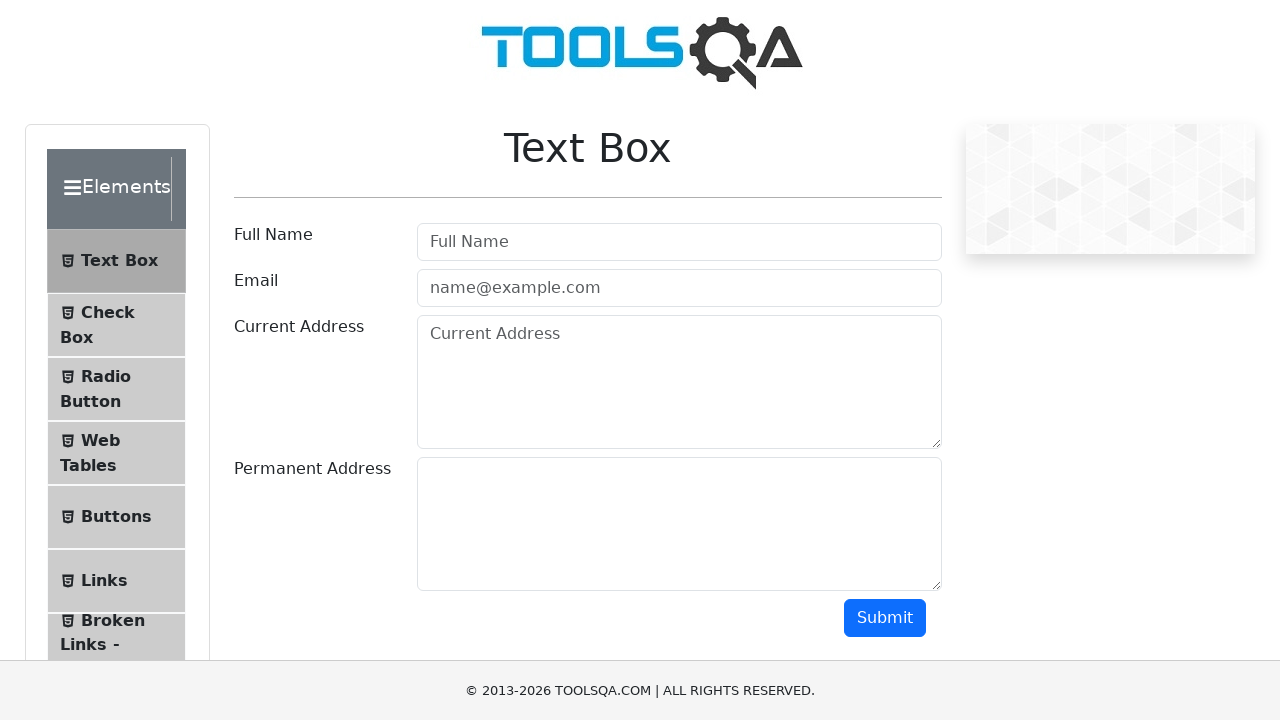

Filled Full Name field with 'Levan Tchitchadze' on #userName
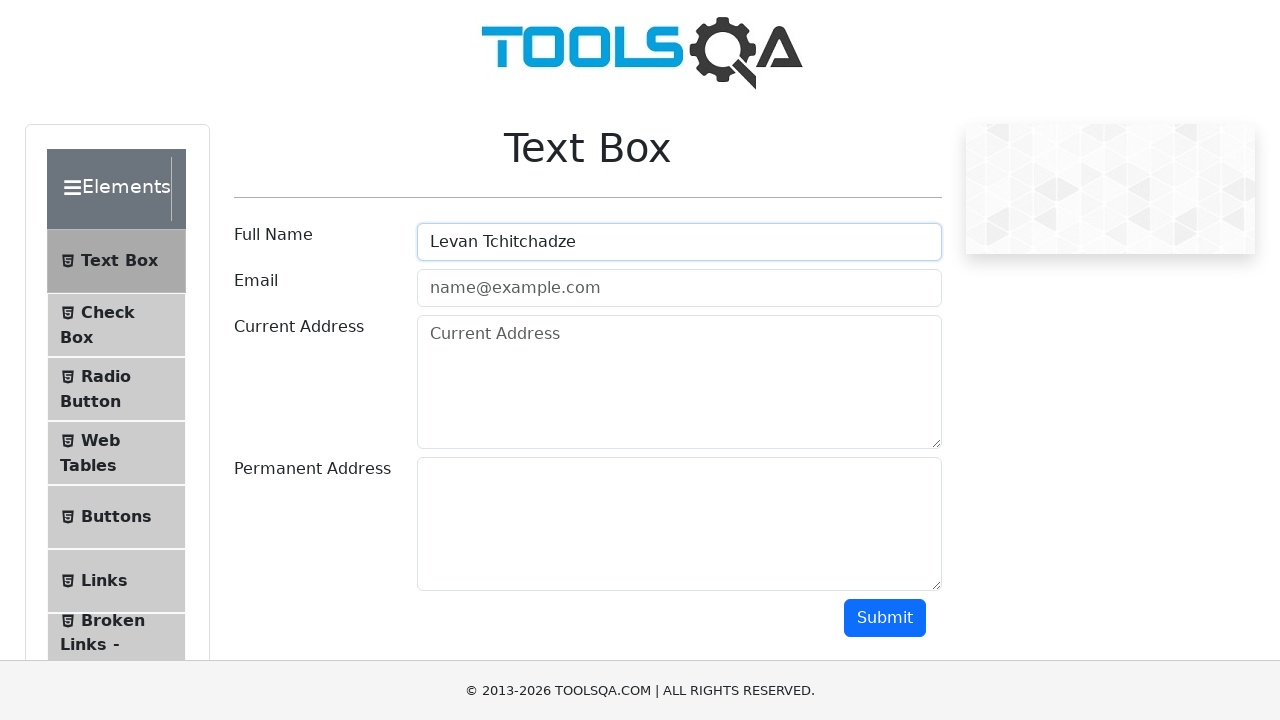

Filled Email field with 'Levan.Tchitchadze@example.com' on input#userEmail
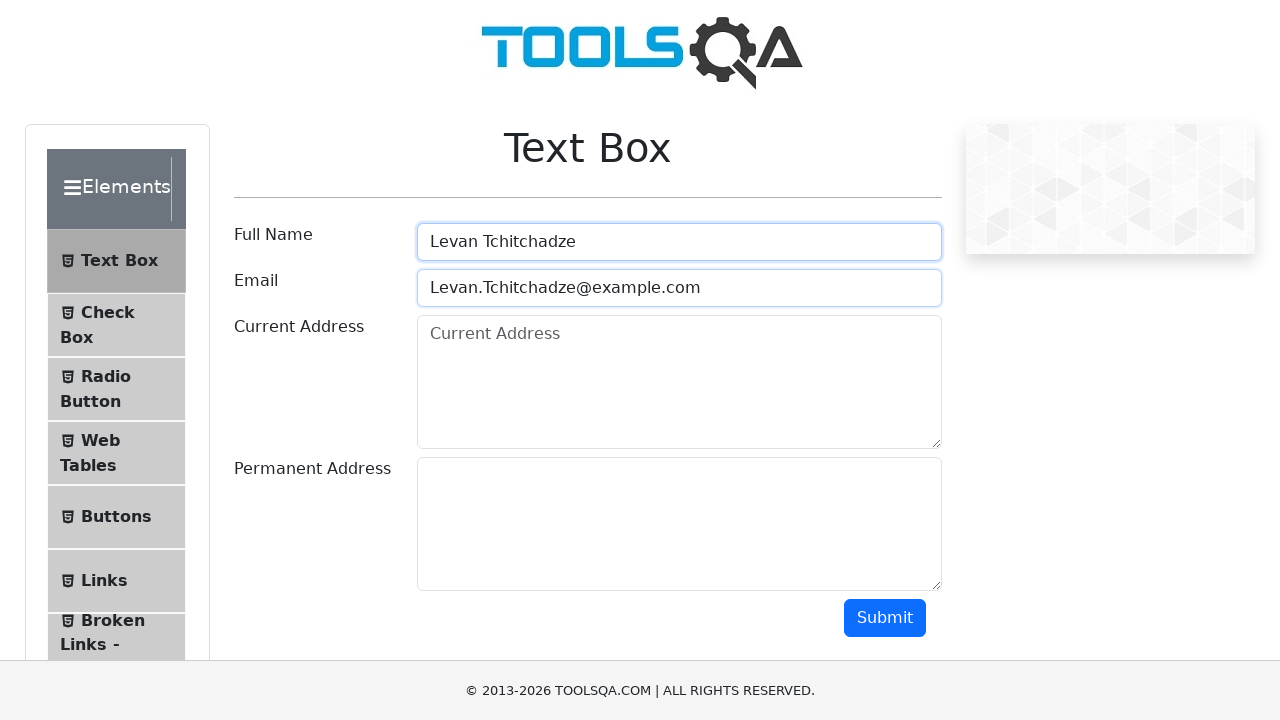

Filled Current Address field with 'Tbilisi' on //textarea[@placeholder='Current Address']
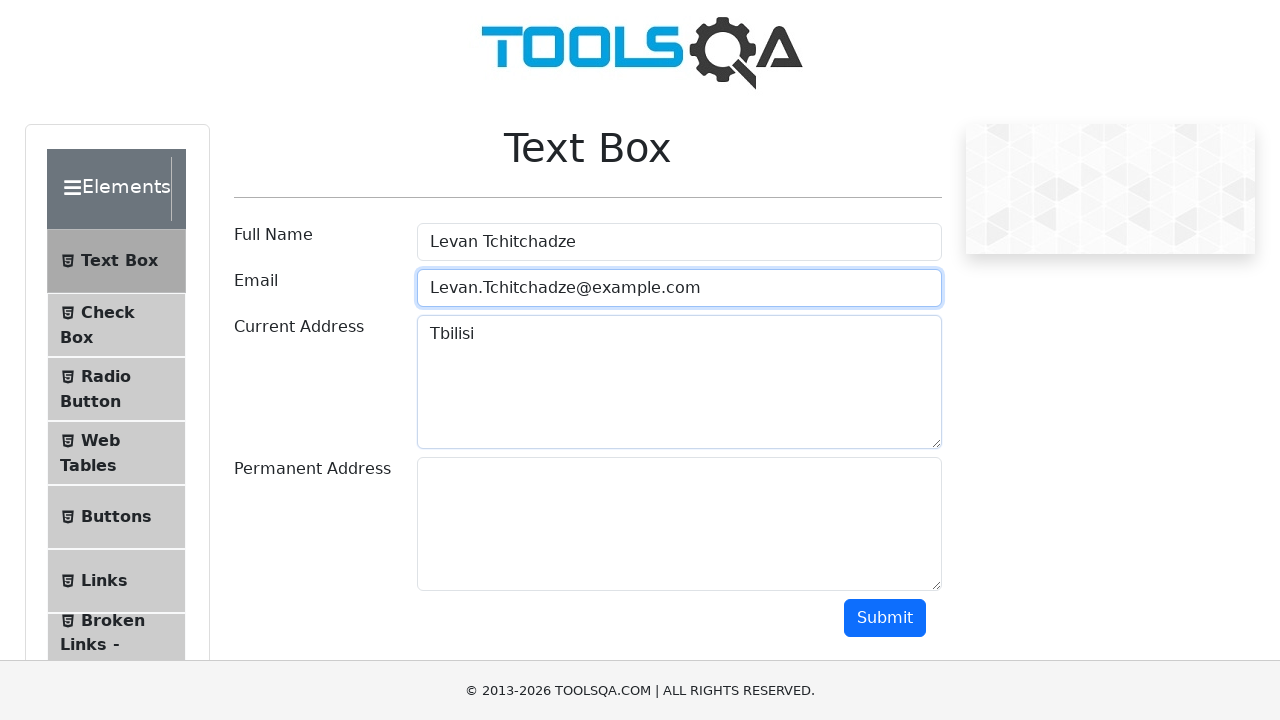

Filled Permanent Address field with 'Tbilisi' on .form-control >> nth=3
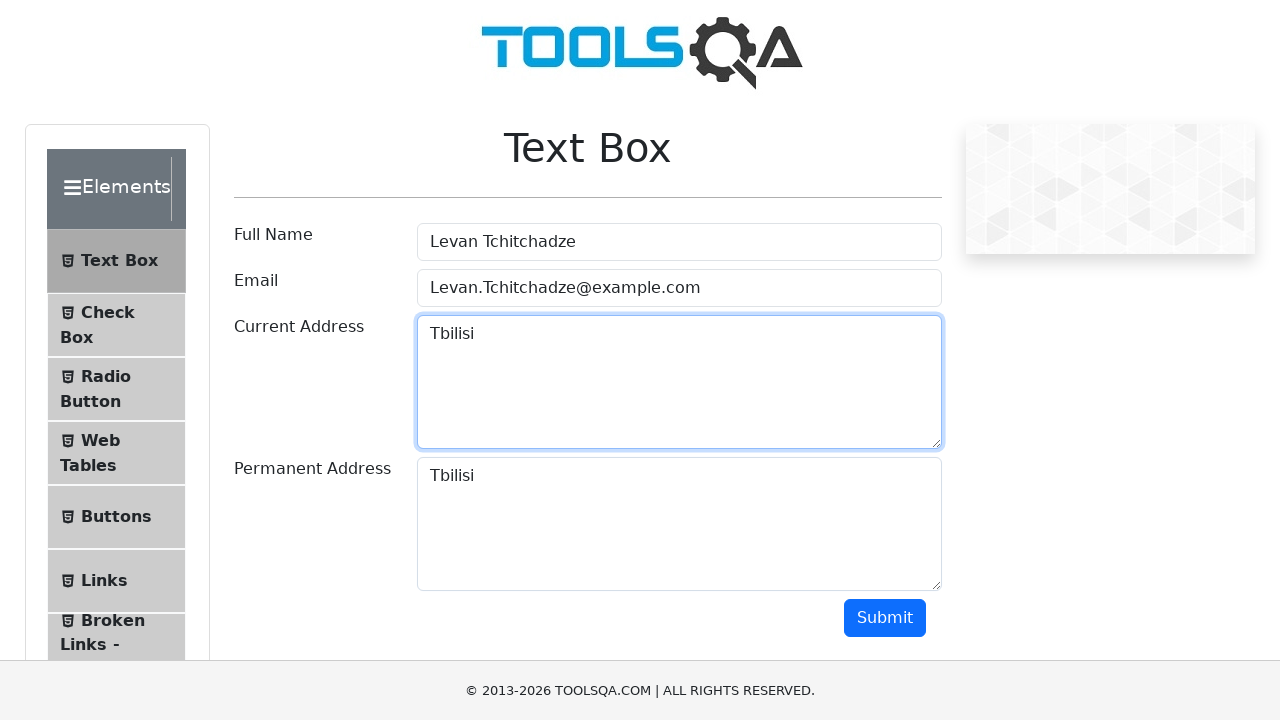

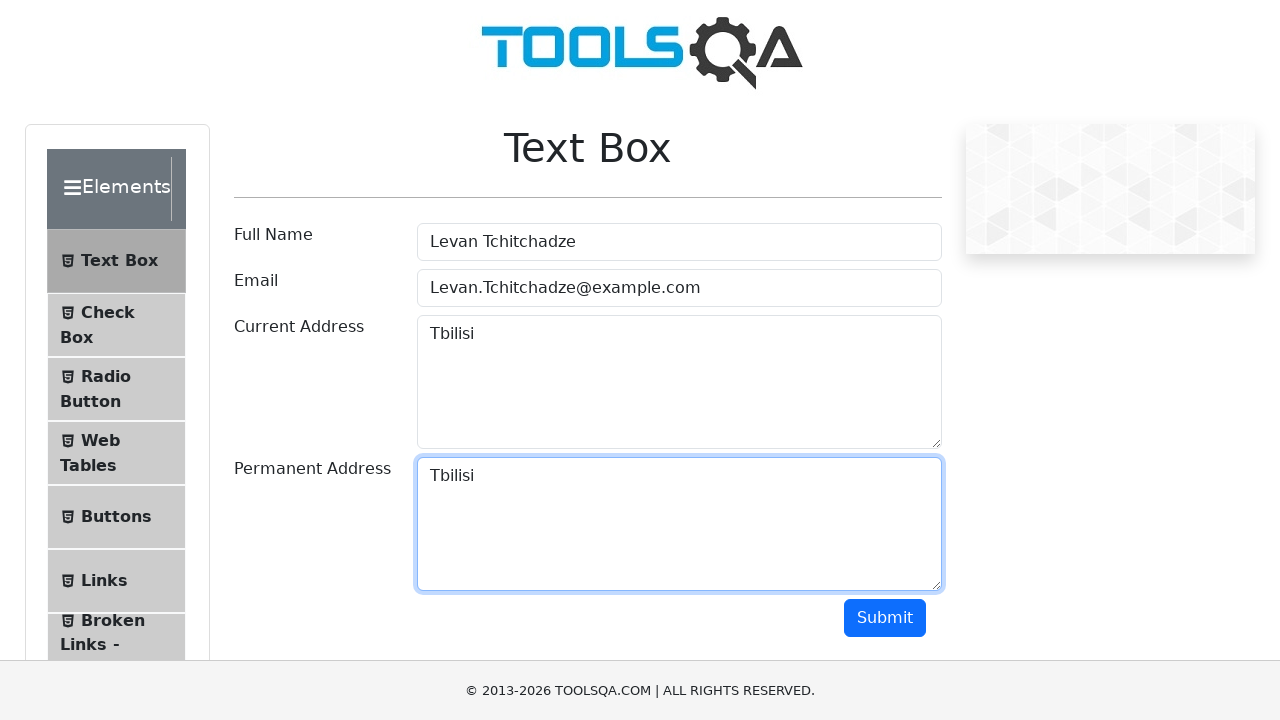